Tests that an item is removed if an empty text string is entered during editing

Starting URL: https://demo.playwright.dev/todomvc

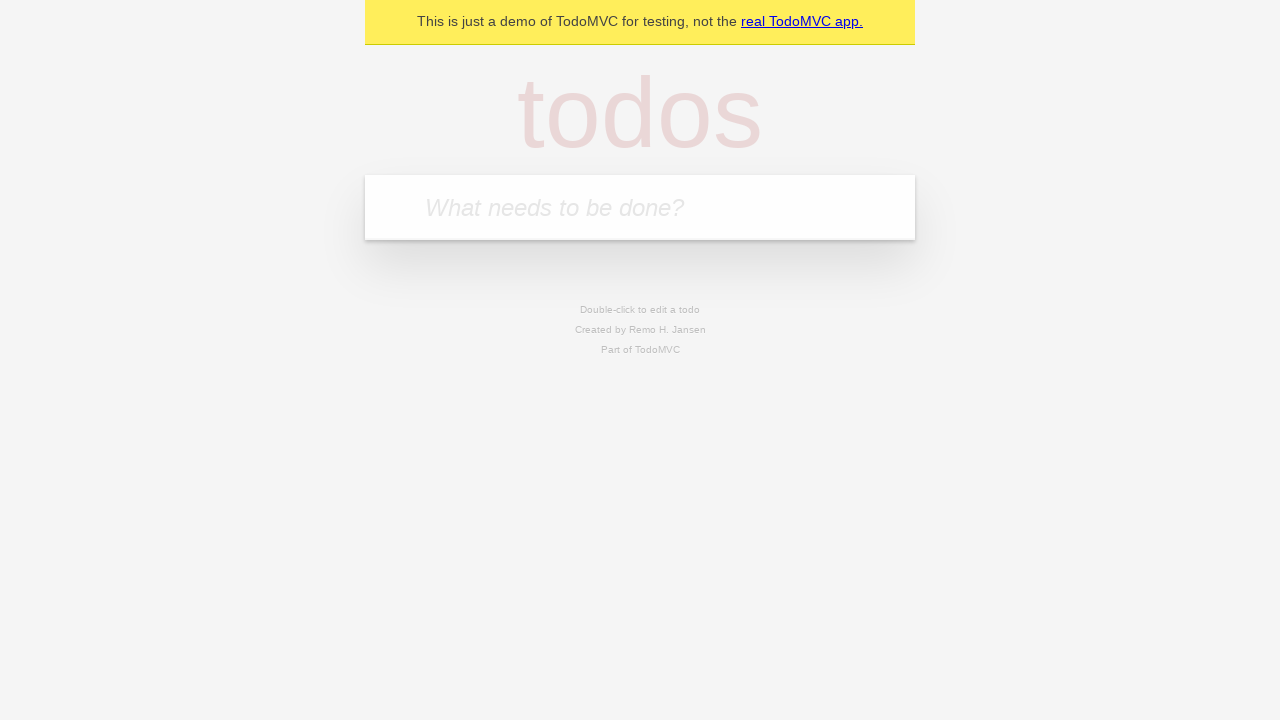

Filled new todo input with 'buy some cheese' on .new-todo
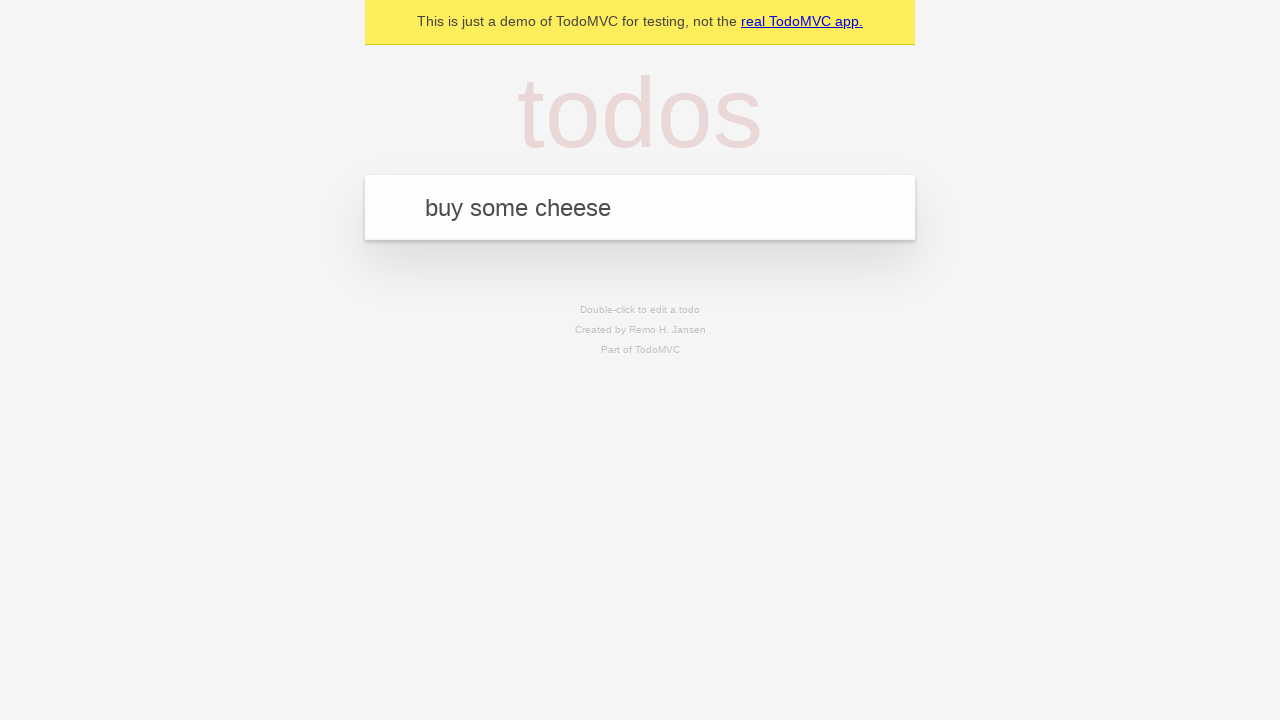

Pressed Enter to create first todo on .new-todo
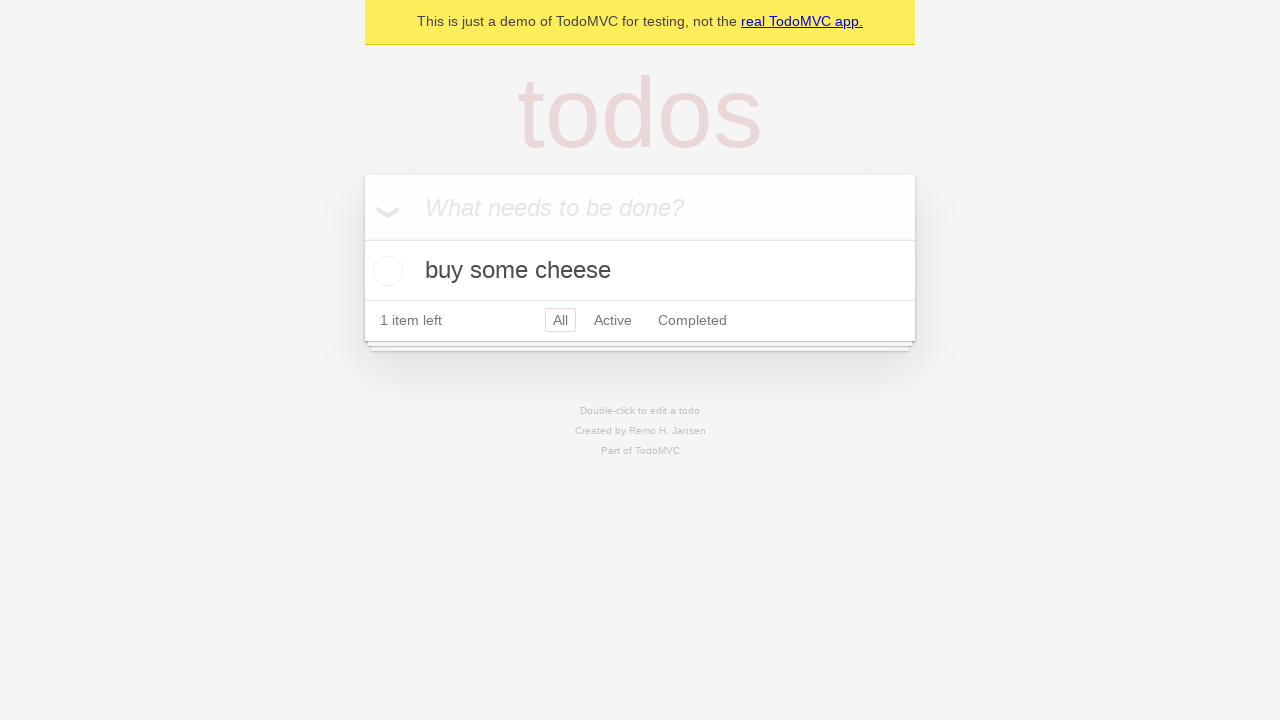

Filled new todo input with 'feed the cat' on .new-todo
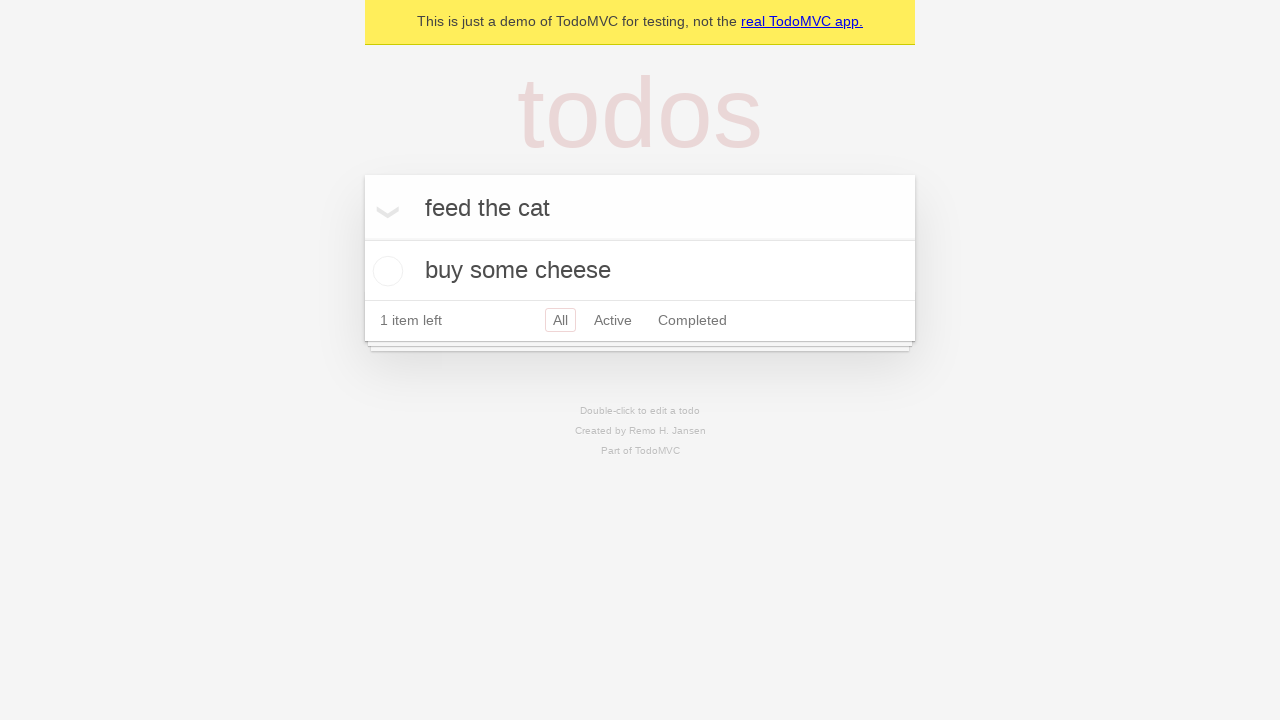

Pressed Enter to create second todo on .new-todo
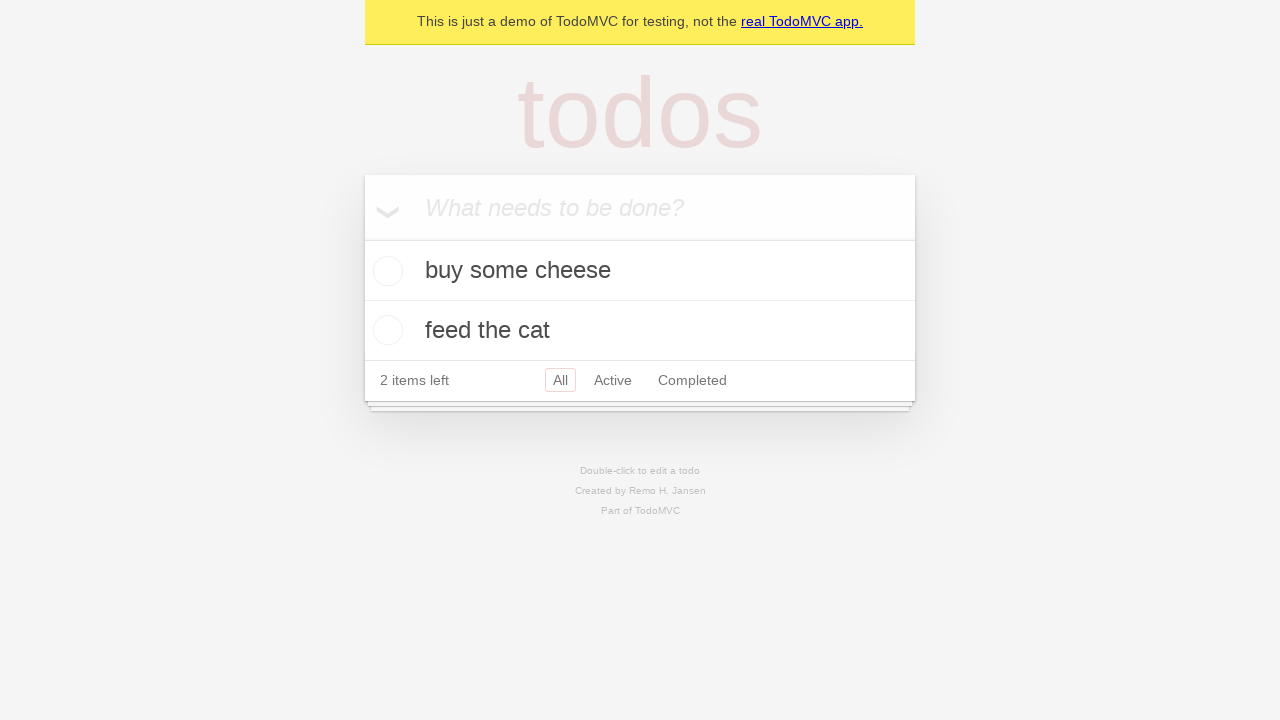

Filled new todo input with 'book a doctors appointment' on .new-todo
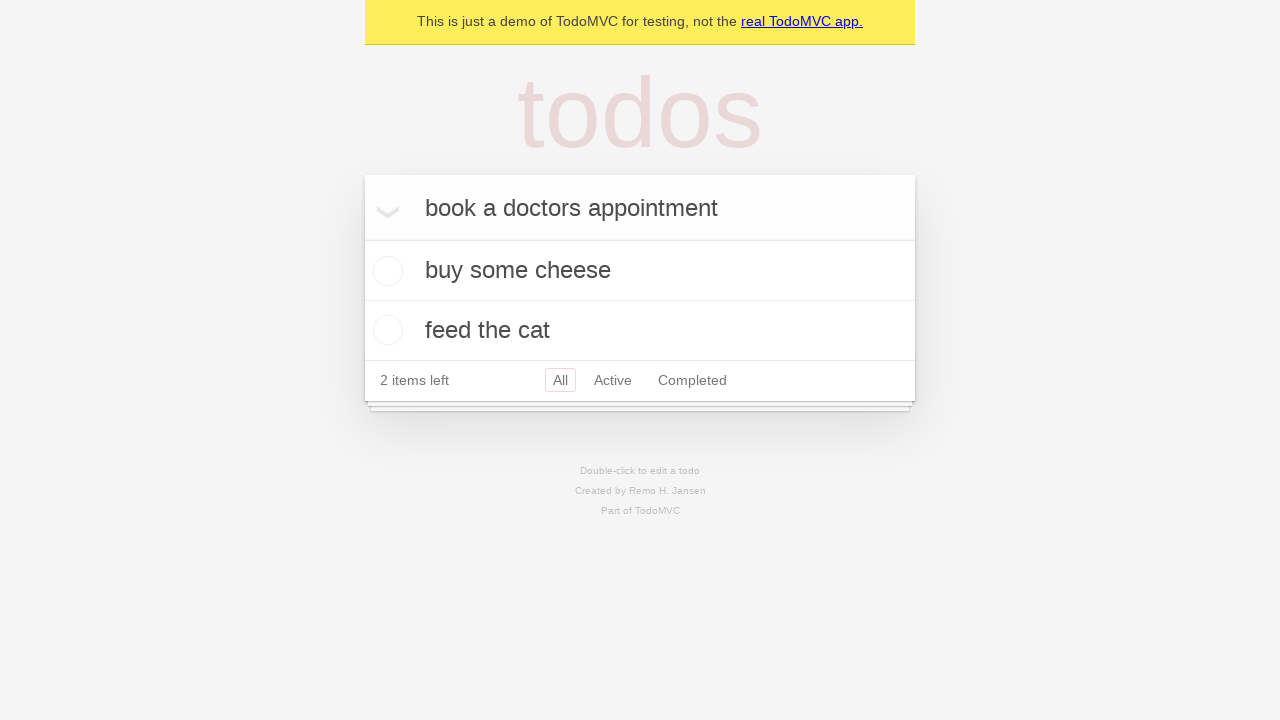

Pressed Enter to create third todo on .new-todo
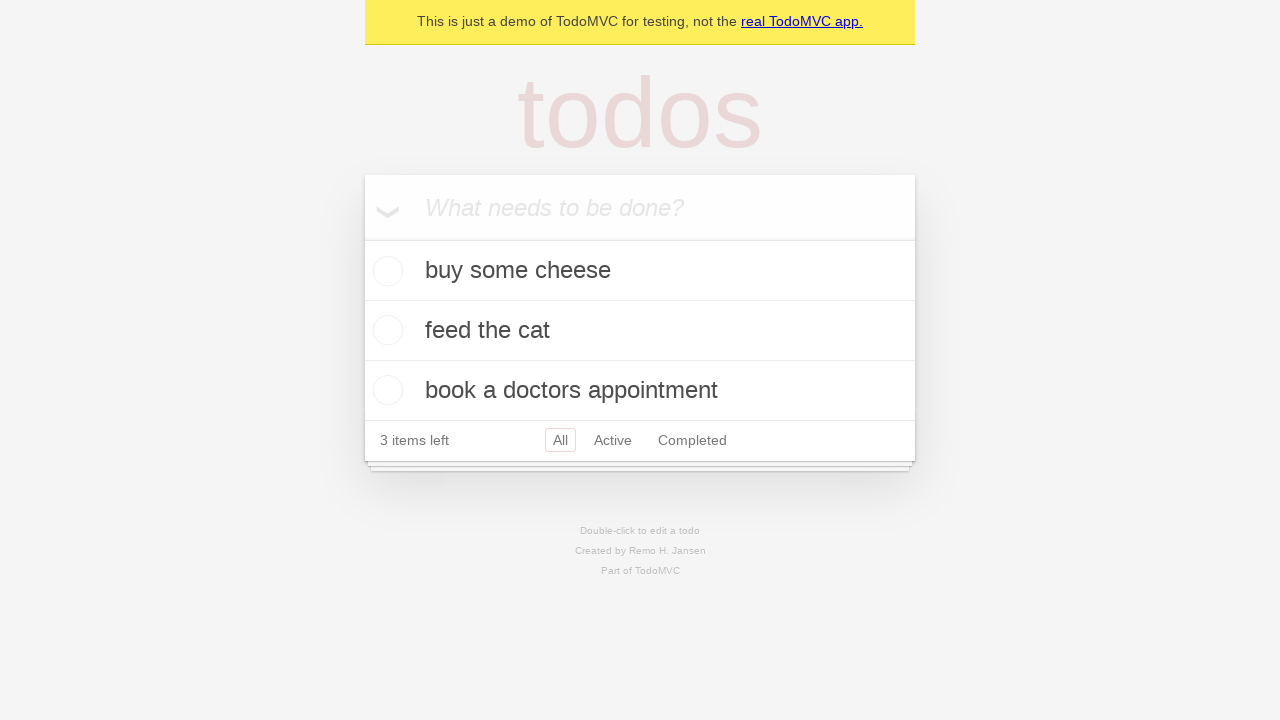

Double-clicked second todo to enter edit mode at (640, 331) on .todo-list li >> nth=1
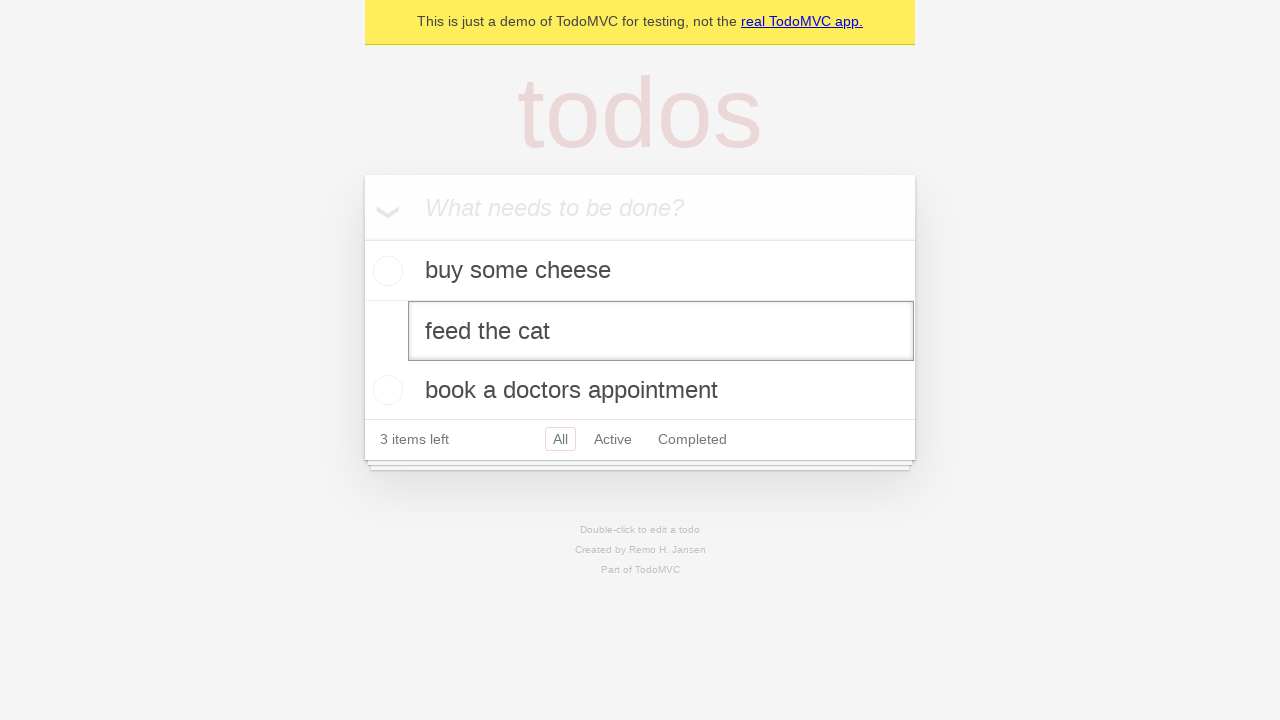

Cleared the edit field to empty string on .todo-list li >> nth=1 >> .edit
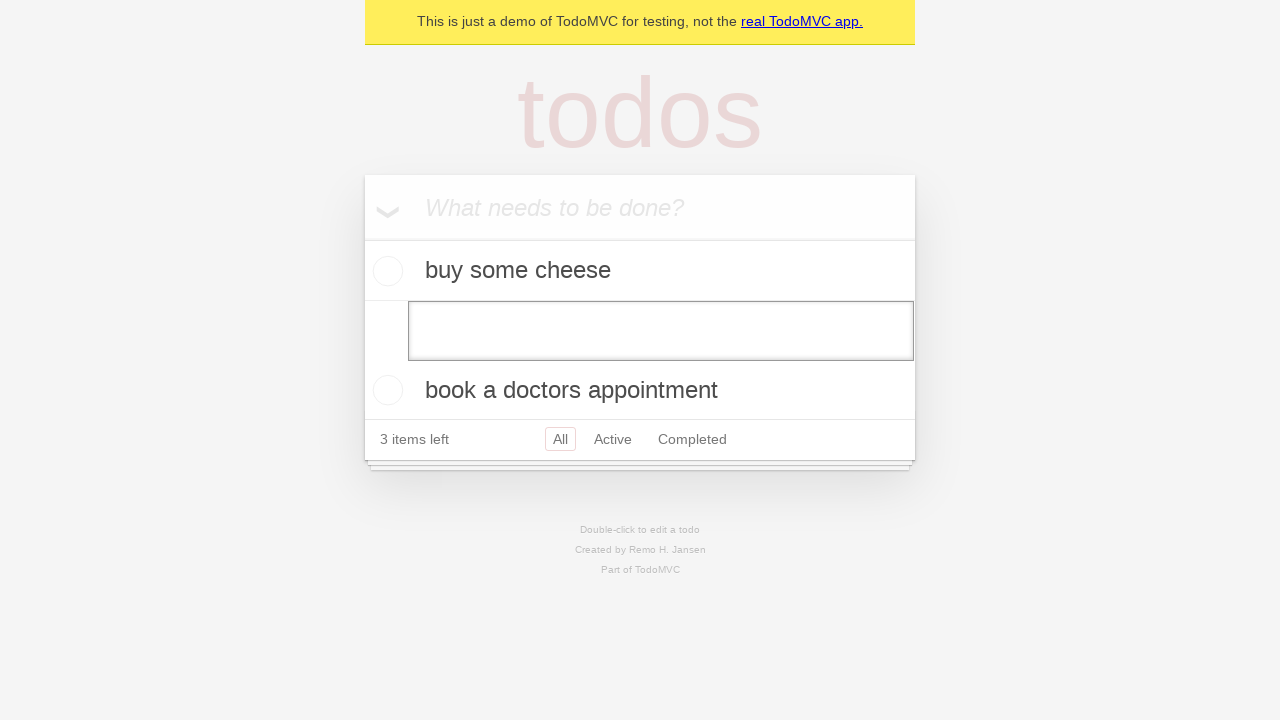

Pressed Enter to submit empty text, removing the item on .todo-list li >> nth=1 >> .edit
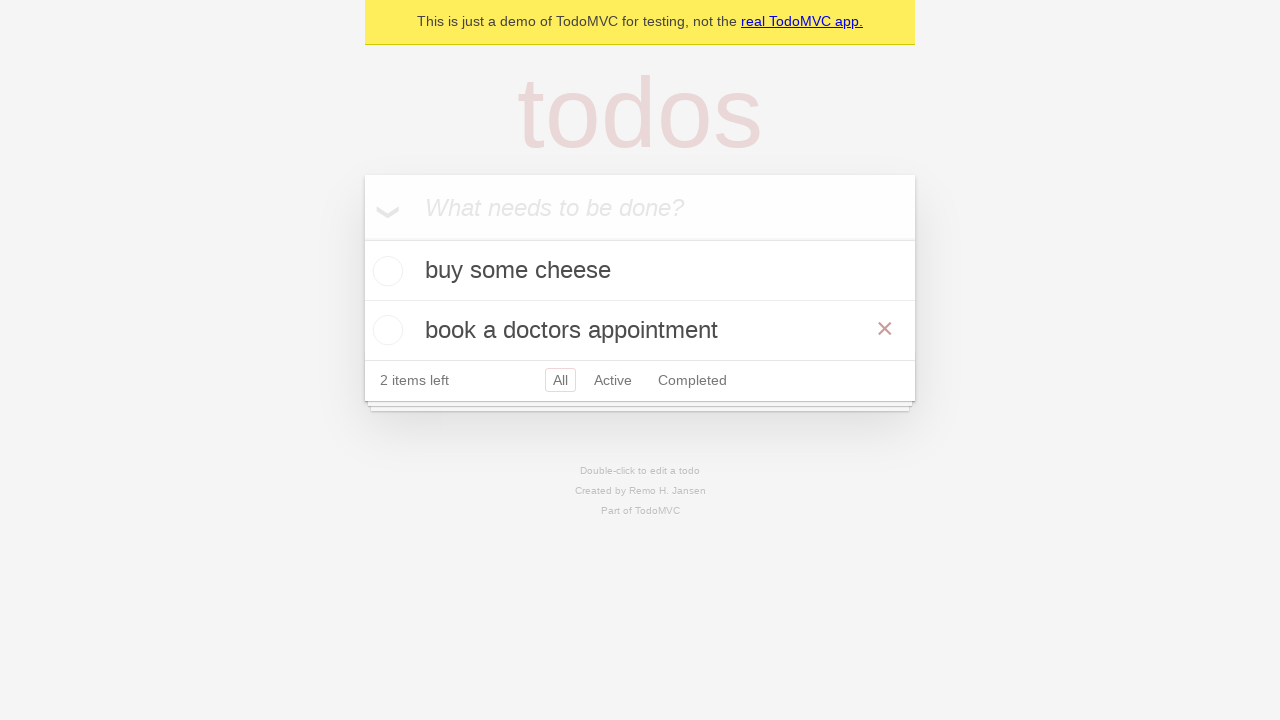

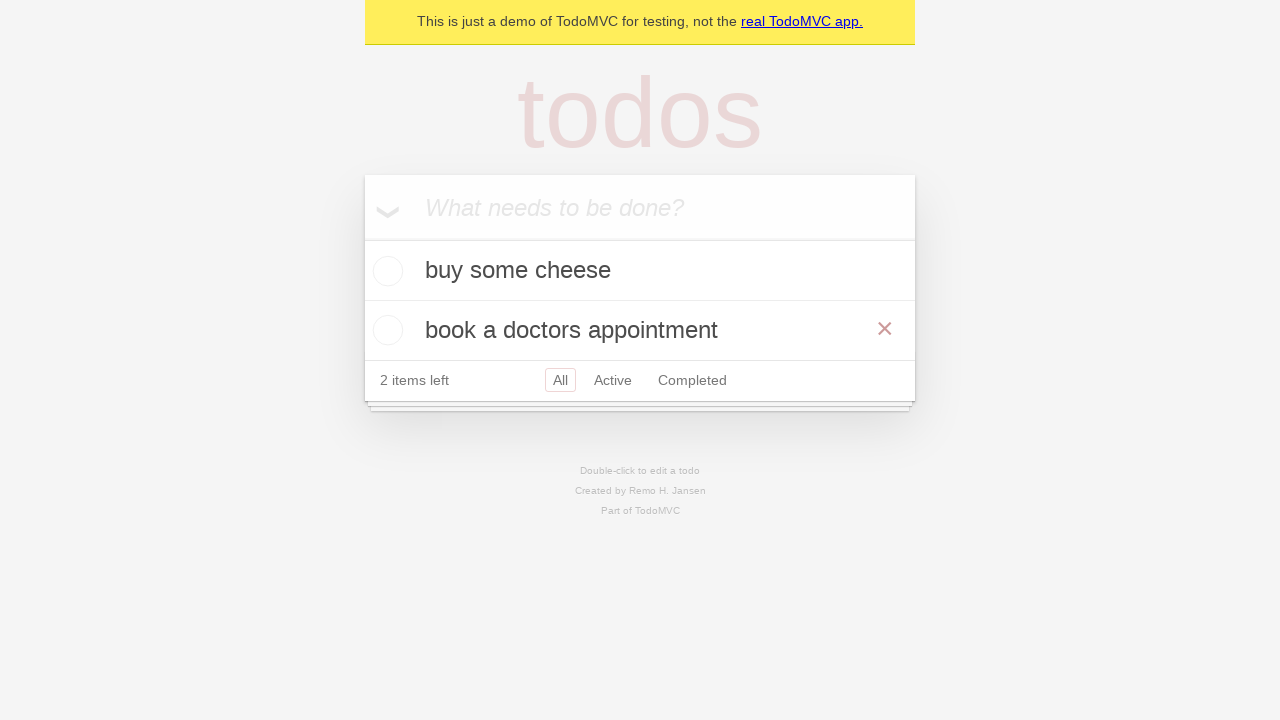